Tests drag and drop functionality by dragging an element and dropping it onto a target area

Starting URL: https://demoqa.com/droppable

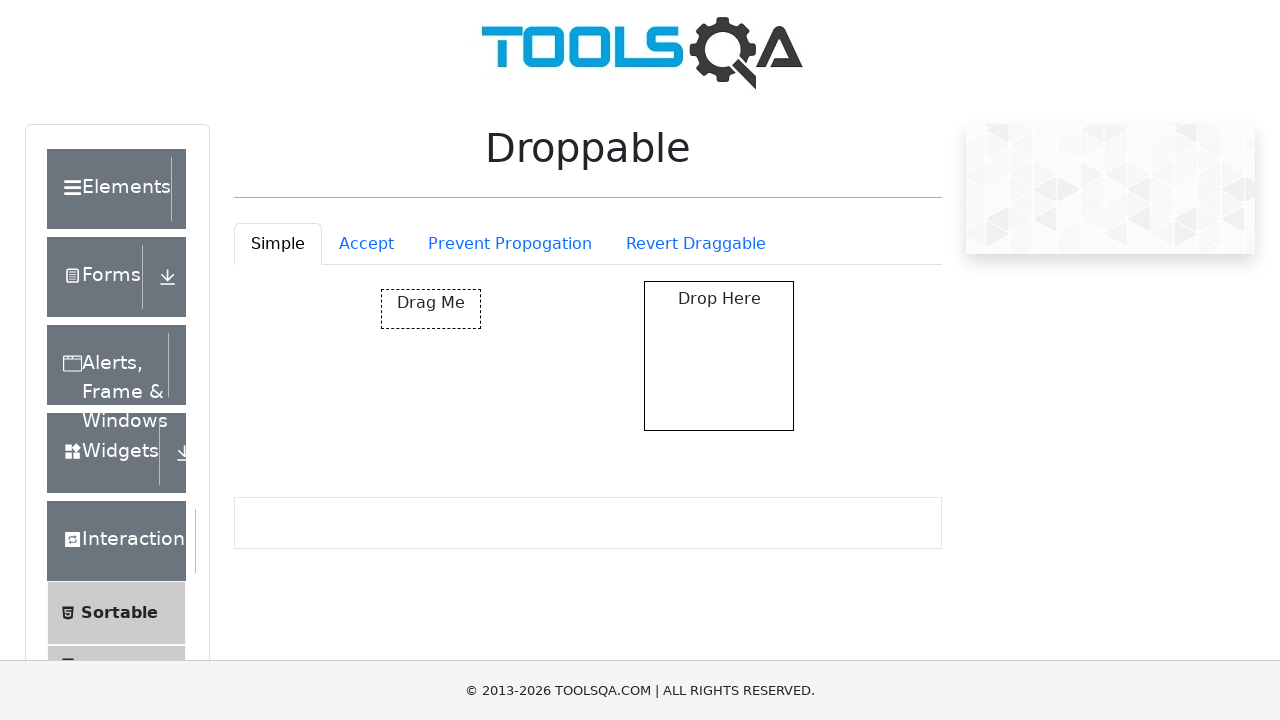

Navigated to droppable demo page
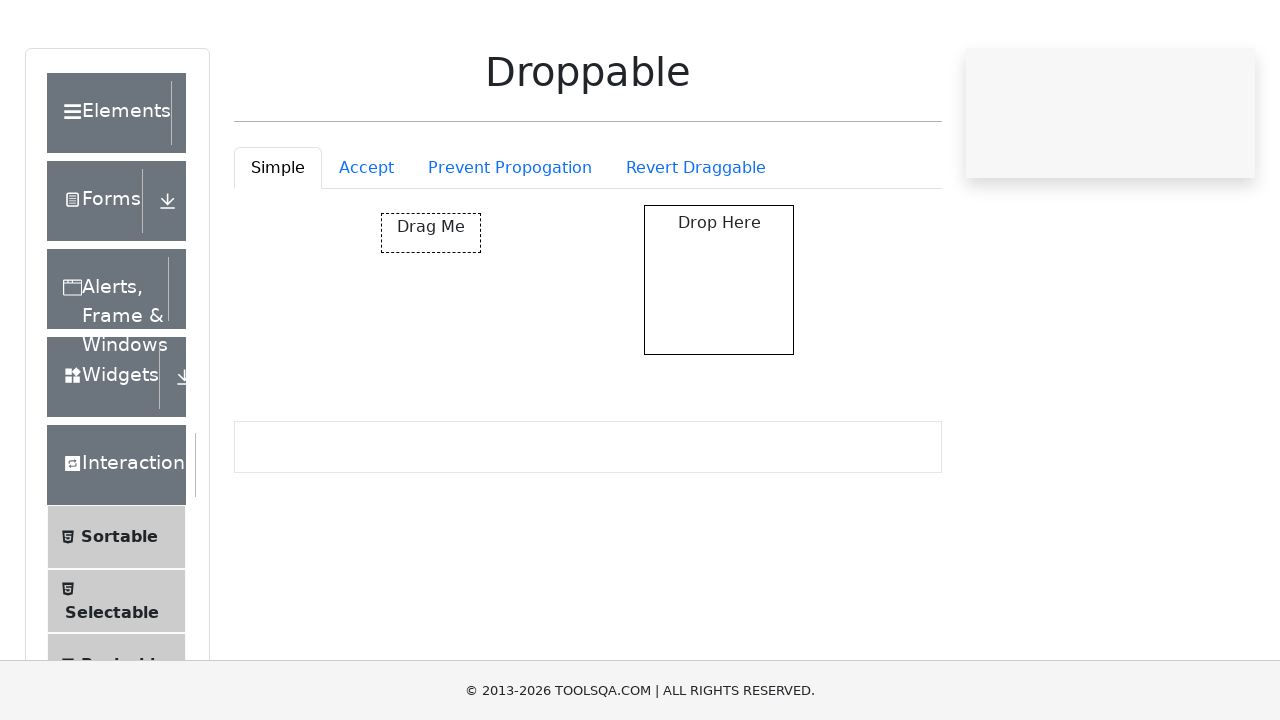

Located the draggable element
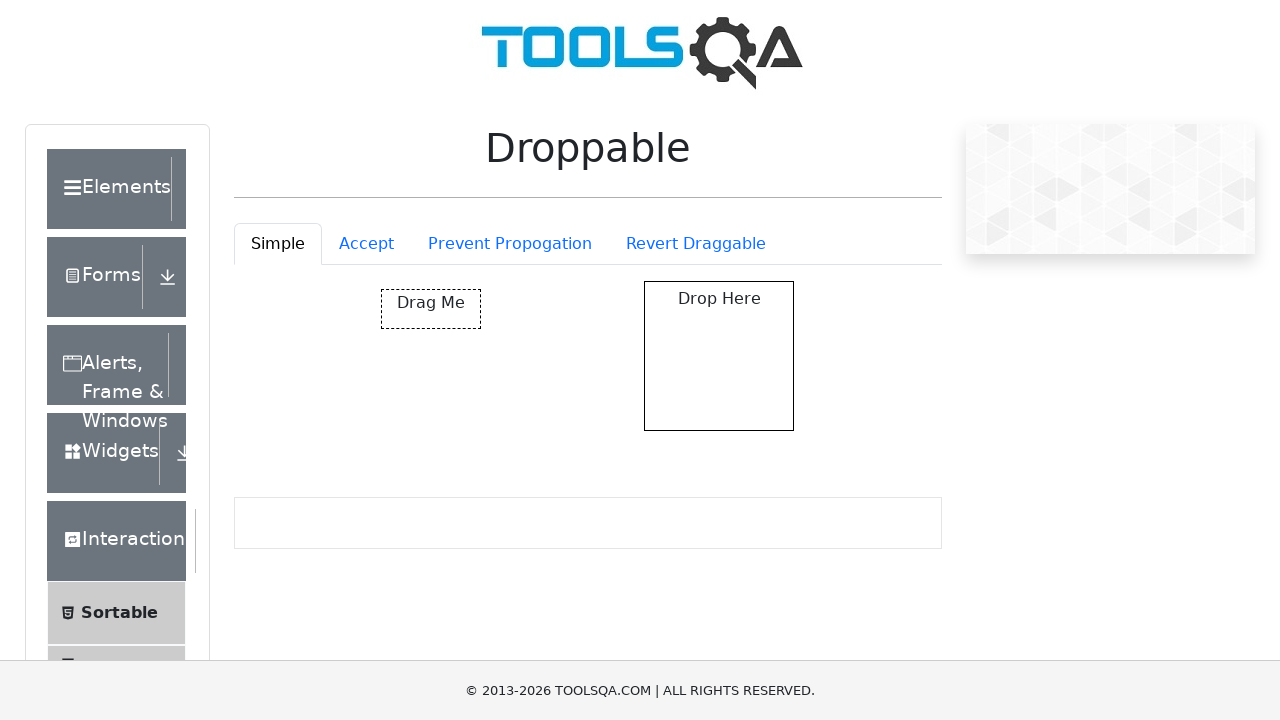

Located the droppable target area
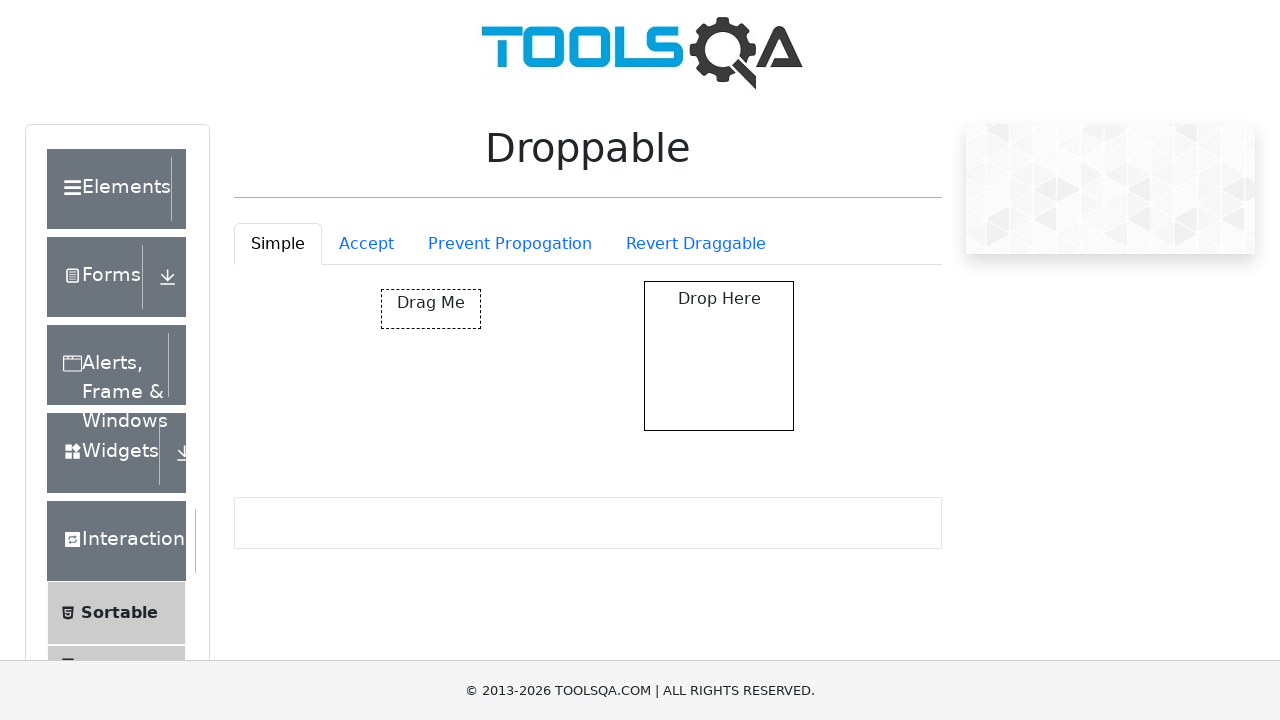

Dragged element and dropped it onto target area at (719, 356)
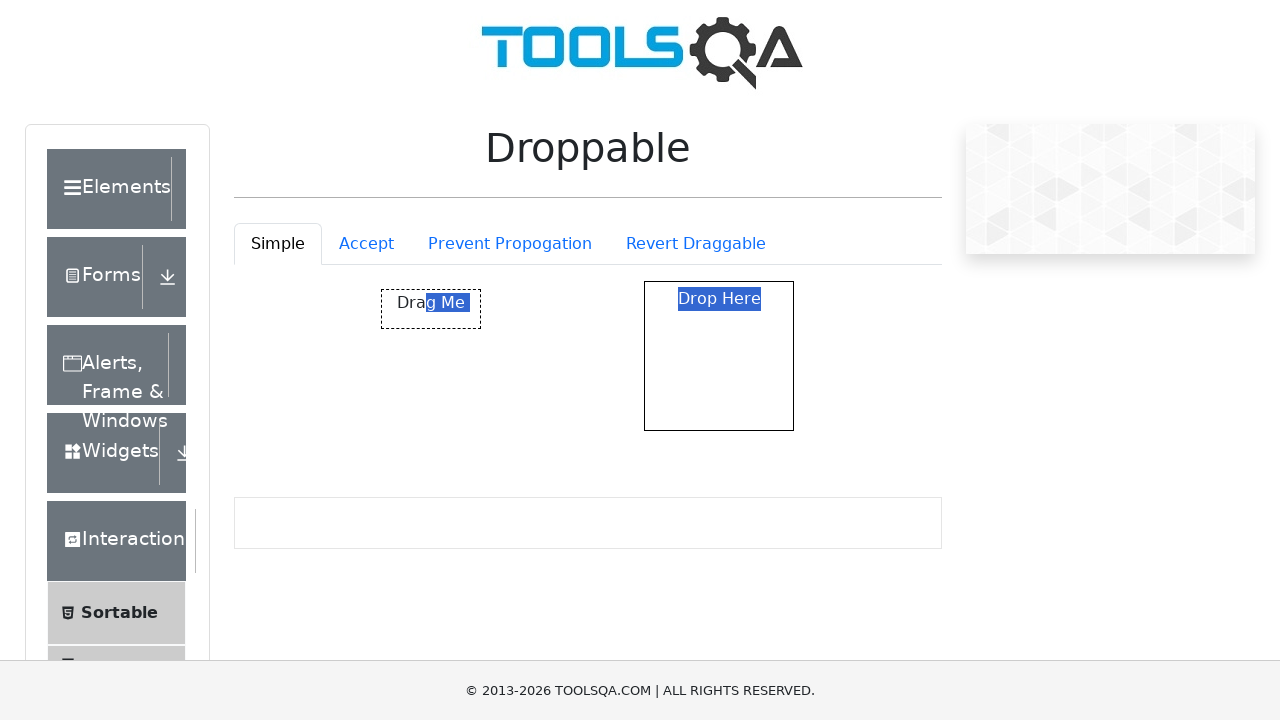

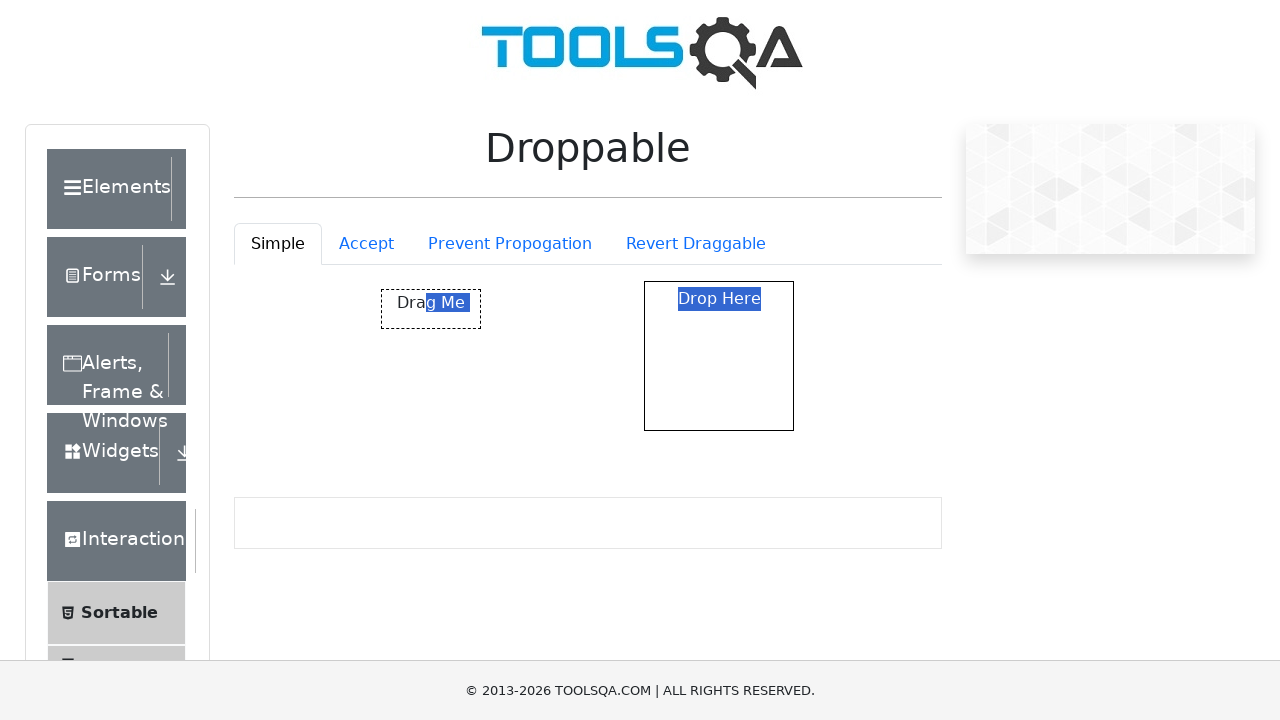